Tests un-marking todo items as complete by unchecking the checkbox

Starting URL: https://demo.playwright.dev/todomvc

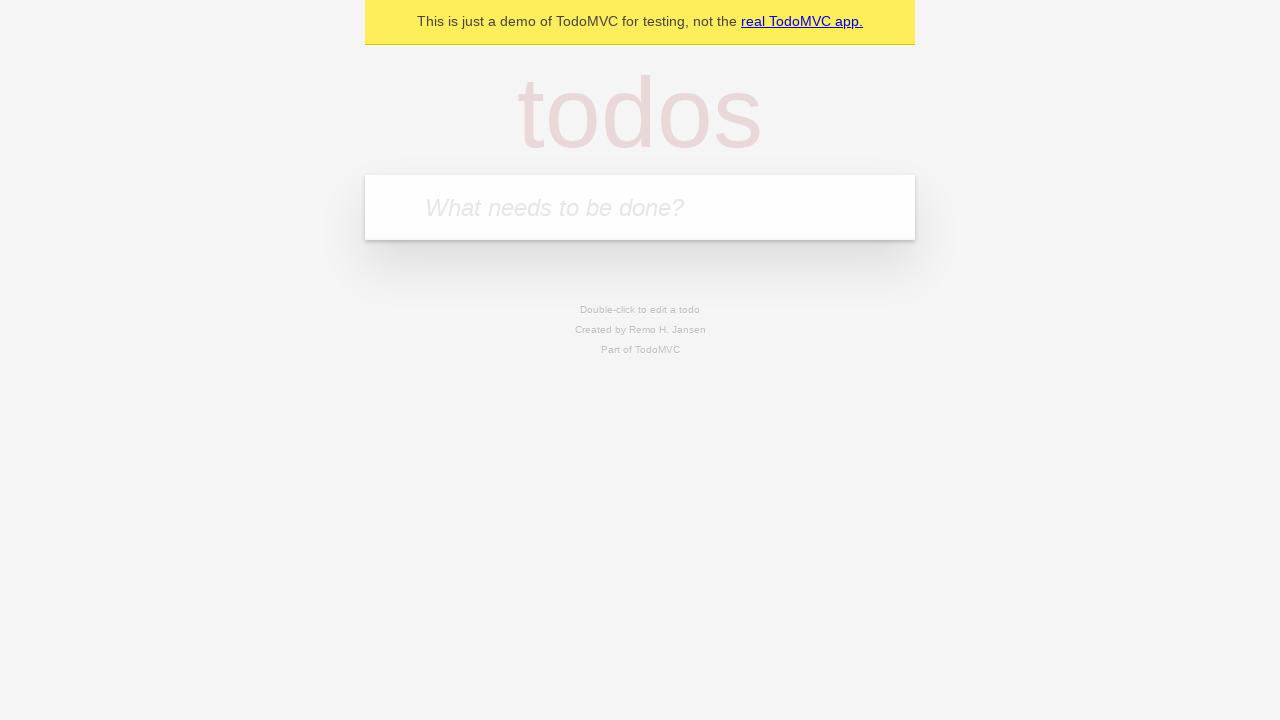

Filled new todo input with 'buy some cheese' on internal:attr=[placeholder="What needs to be done?"i]
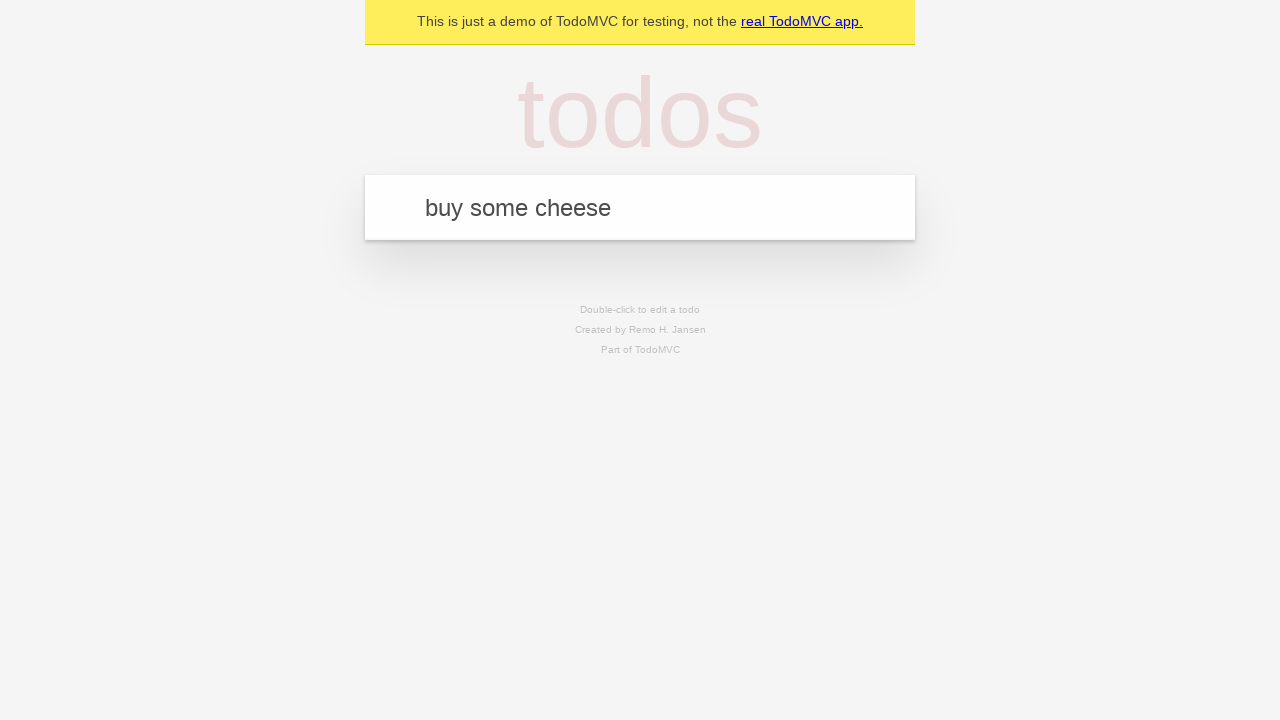

Pressed Enter to create todo item 'buy some cheese' on internal:attr=[placeholder="What needs to be done?"i]
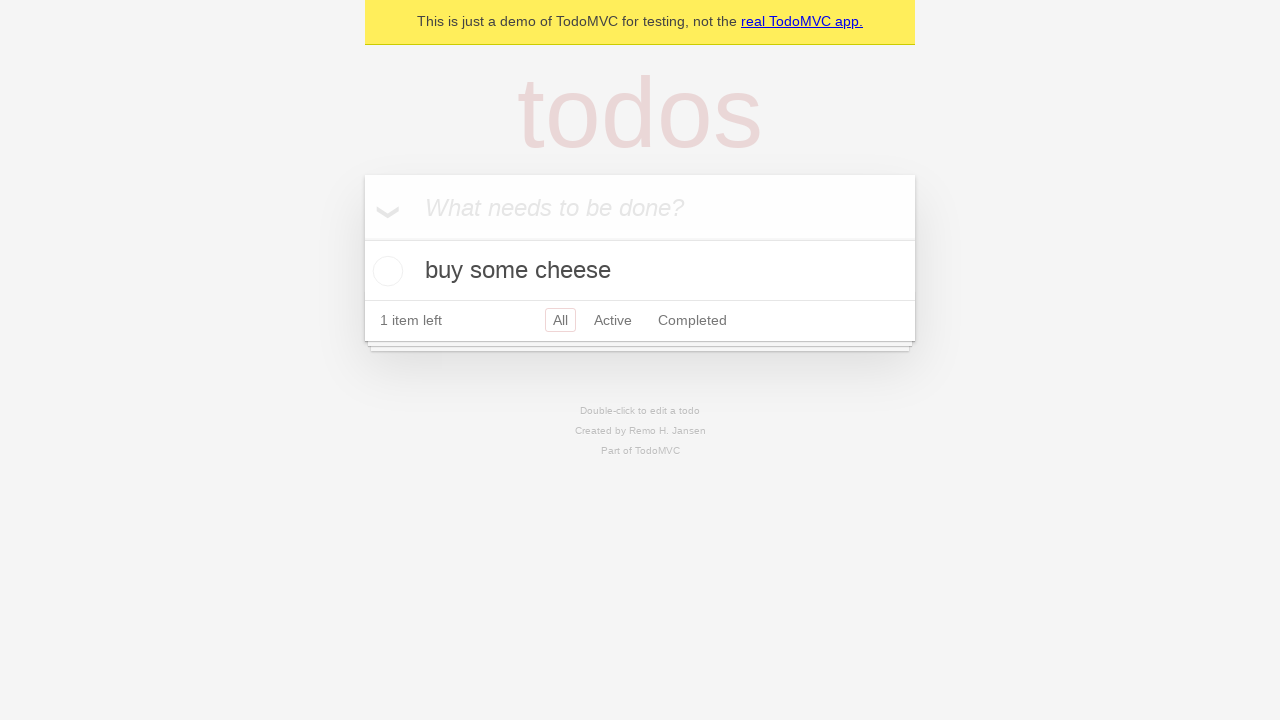

Filled new todo input with 'feed the cat' on internal:attr=[placeholder="What needs to be done?"i]
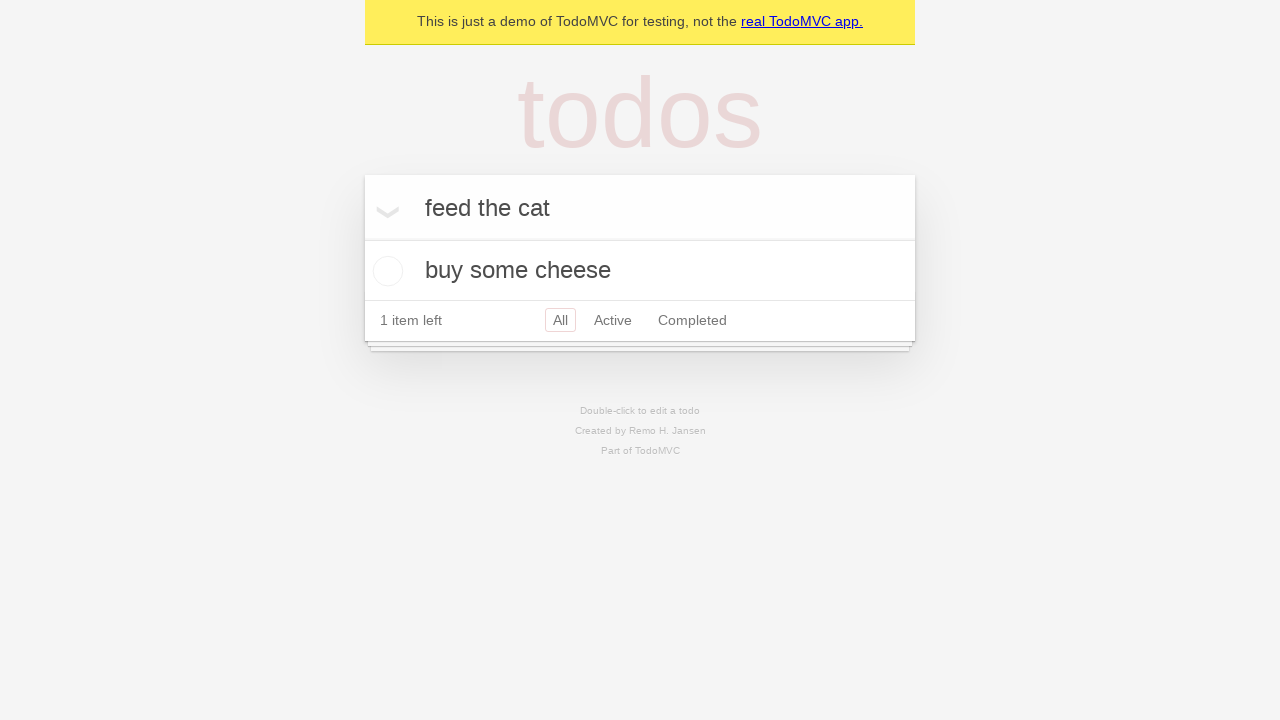

Pressed Enter to create todo item 'feed the cat' on internal:attr=[placeholder="What needs to be done?"i]
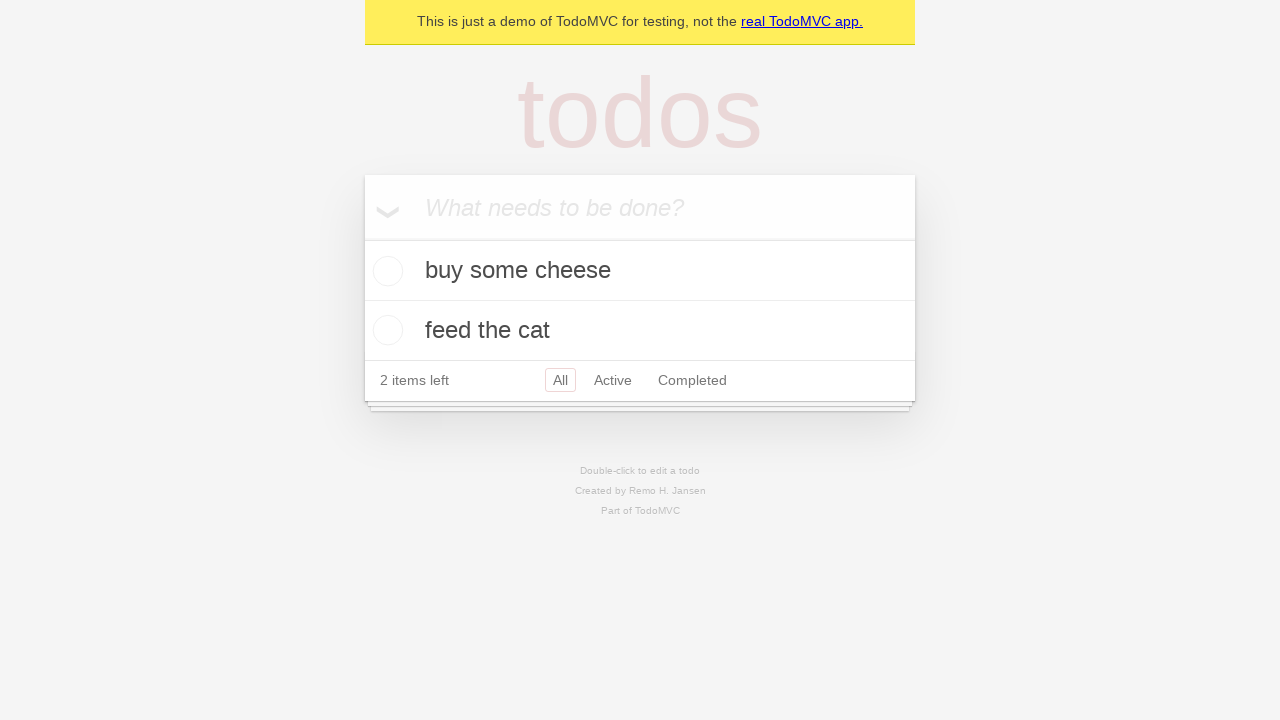

Located first todo item
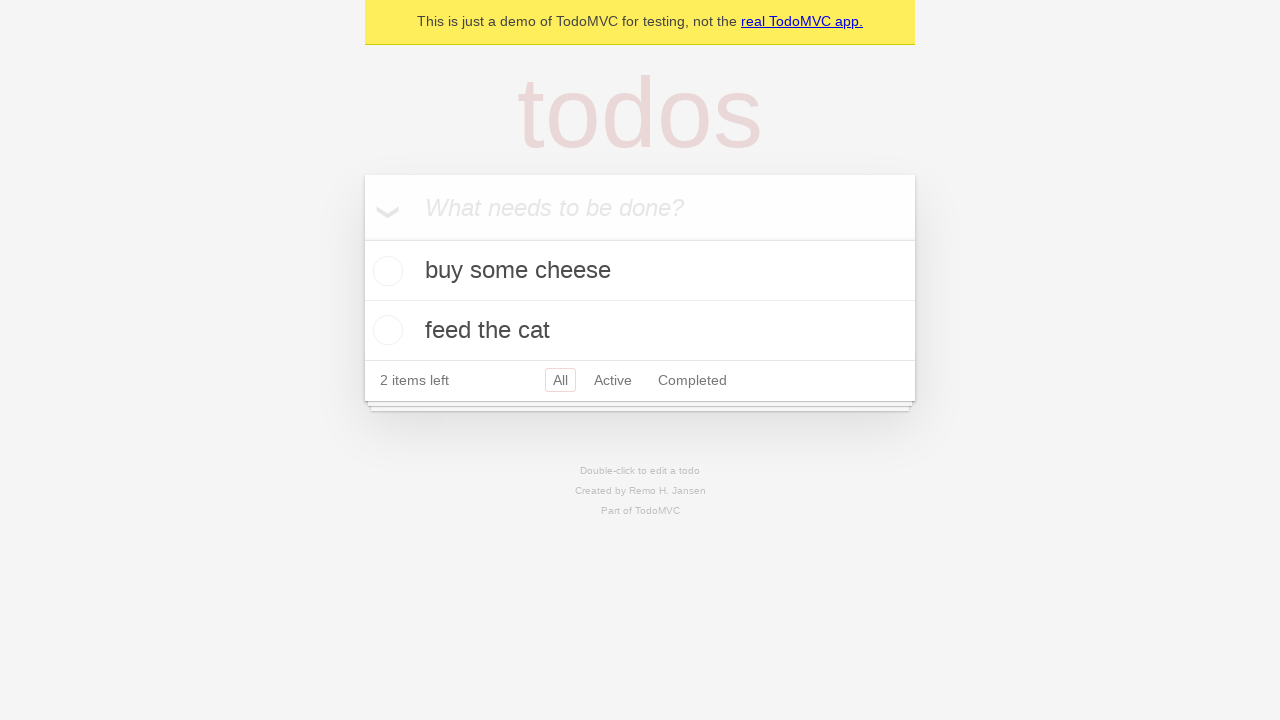

Located checkbox for first todo item
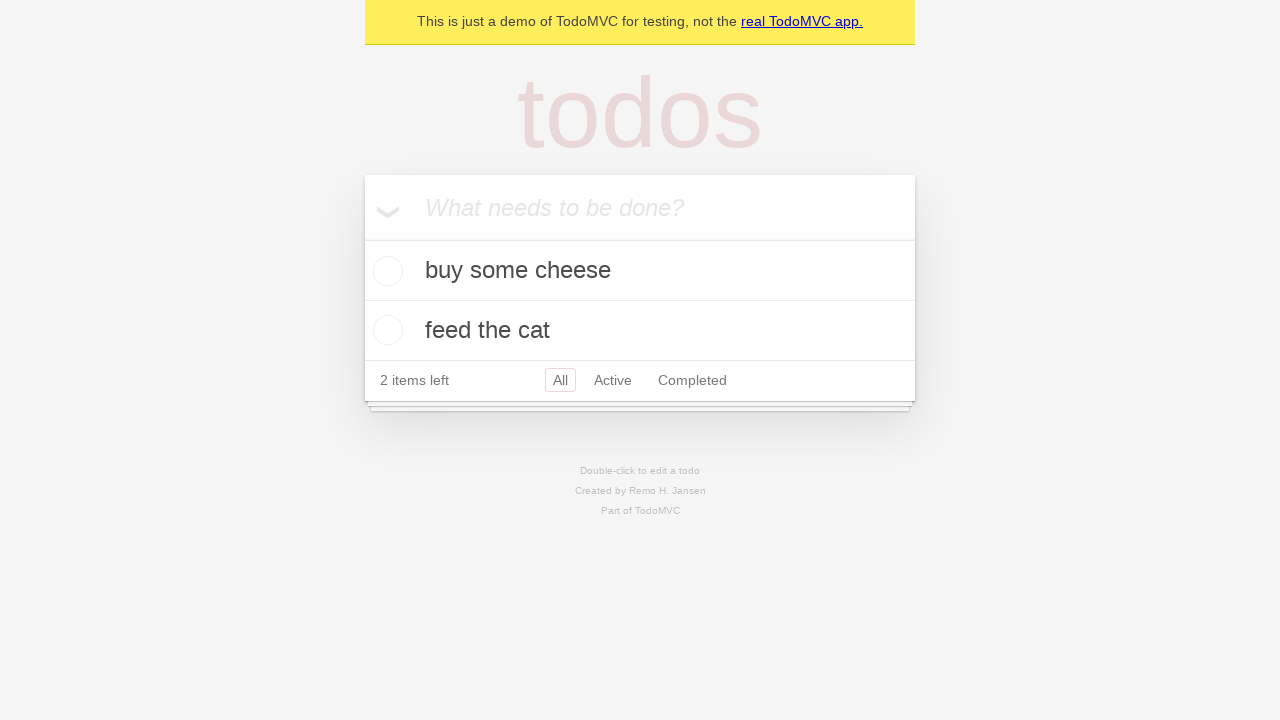

Checked the first todo item at (385, 271) on internal:testid=[data-testid="todo-item"s] >> nth=0 >> internal:role=checkbox
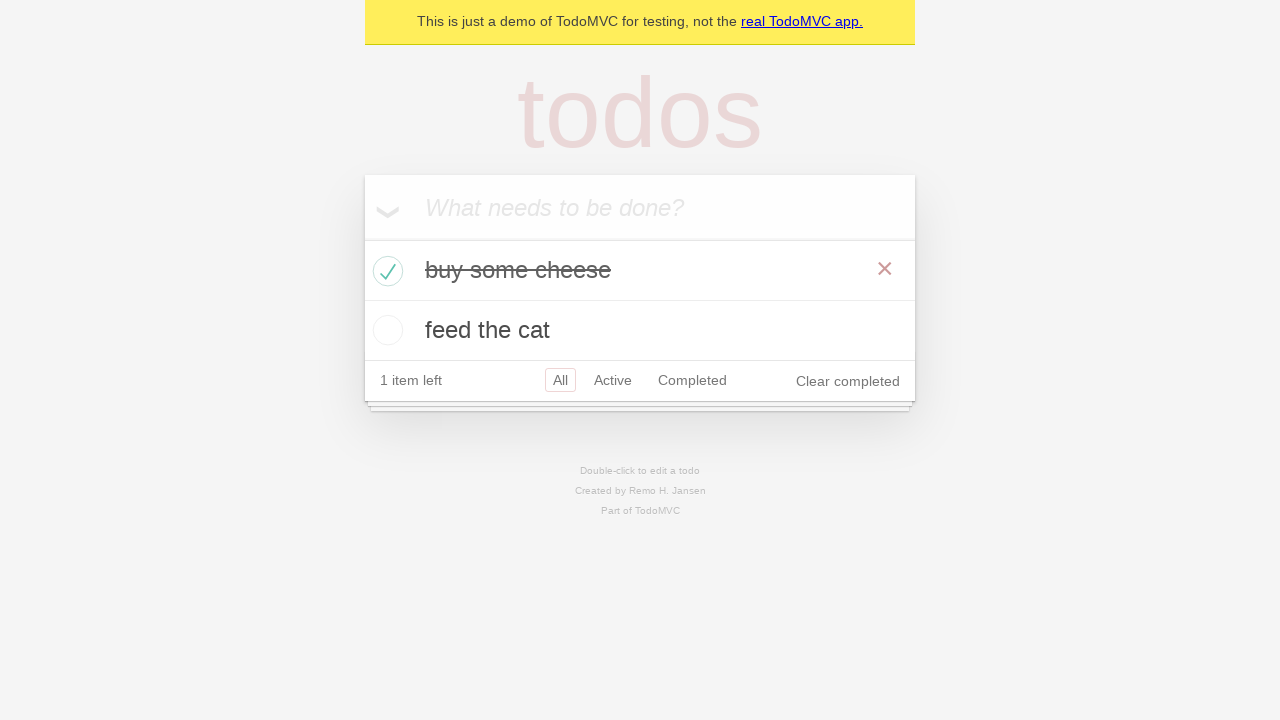

Verified that exactly 1 todo item is marked as completed in localStorage
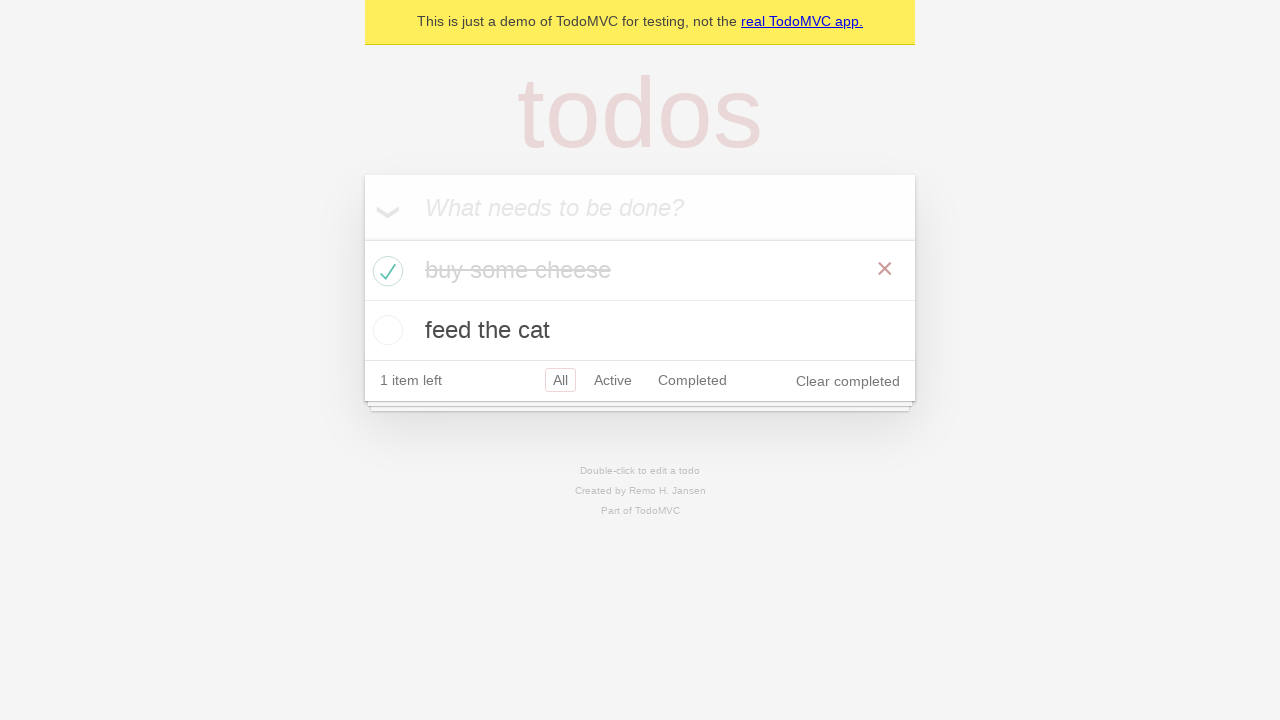

Unchecked the first todo item to mark it as incomplete at (385, 271) on internal:testid=[data-testid="todo-item"s] >> nth=0 >> internal:role=checkbox
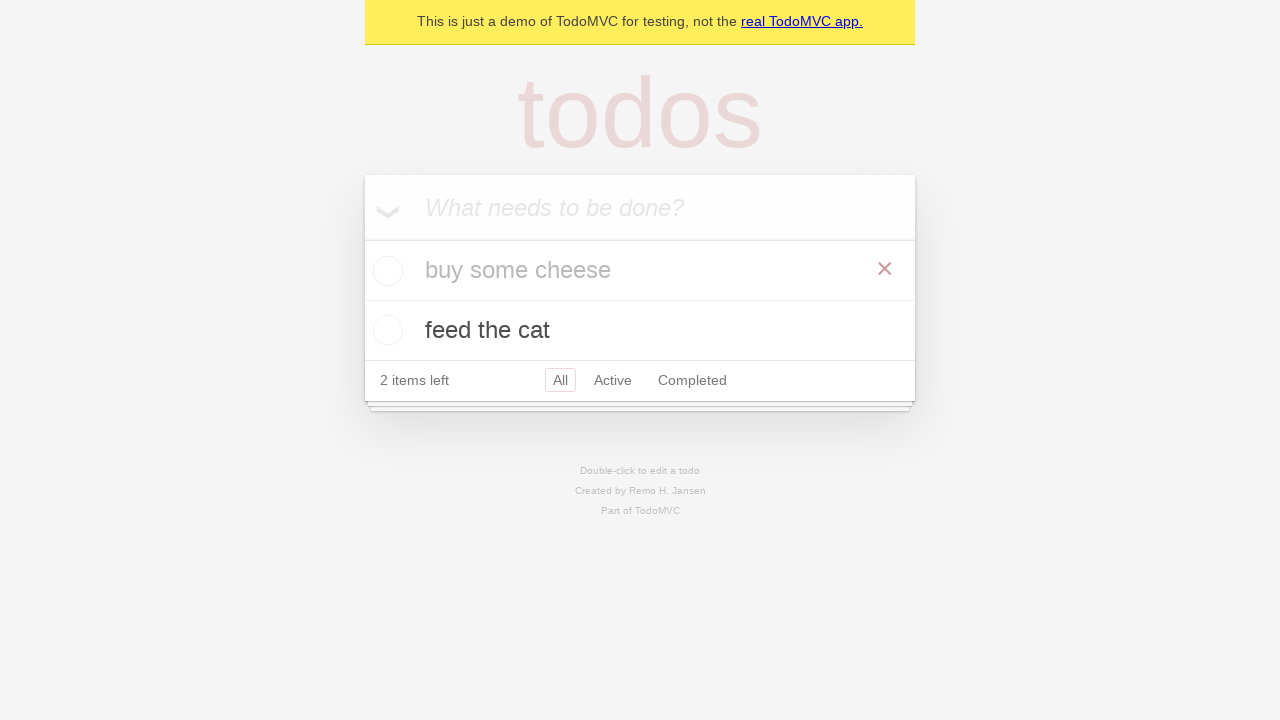

Verified that no todo items are marked as completed in localStorage
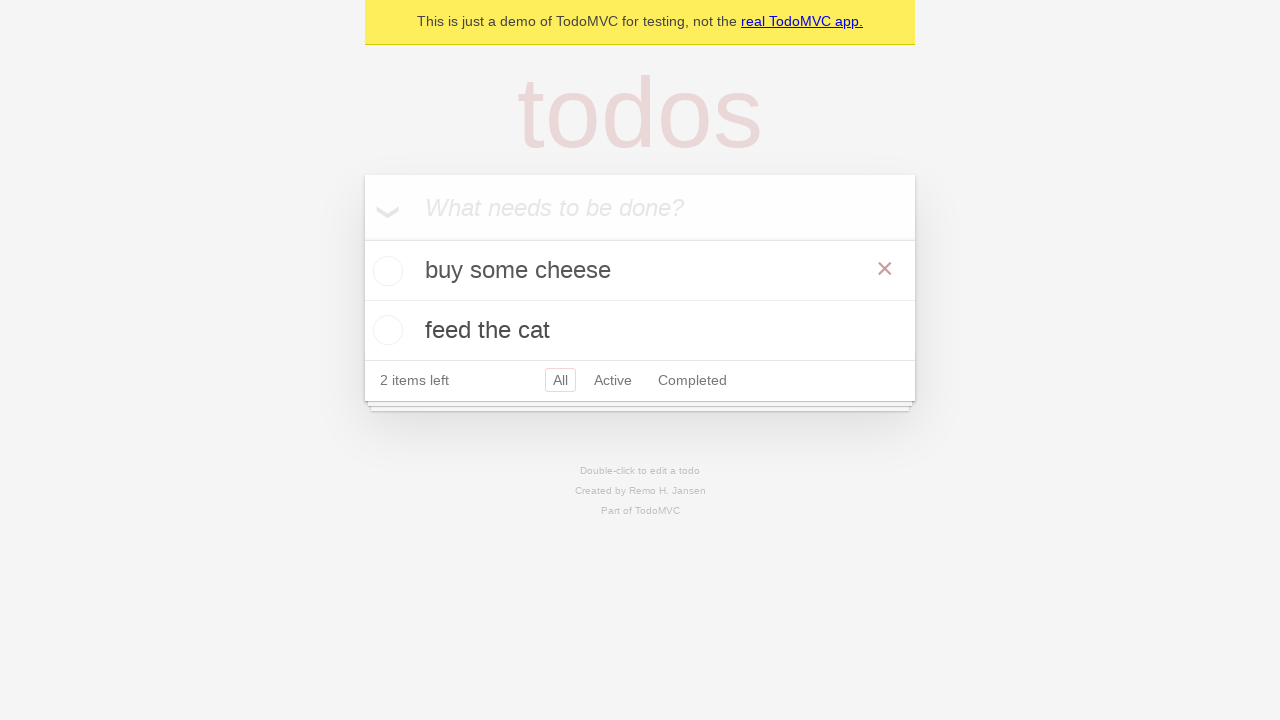

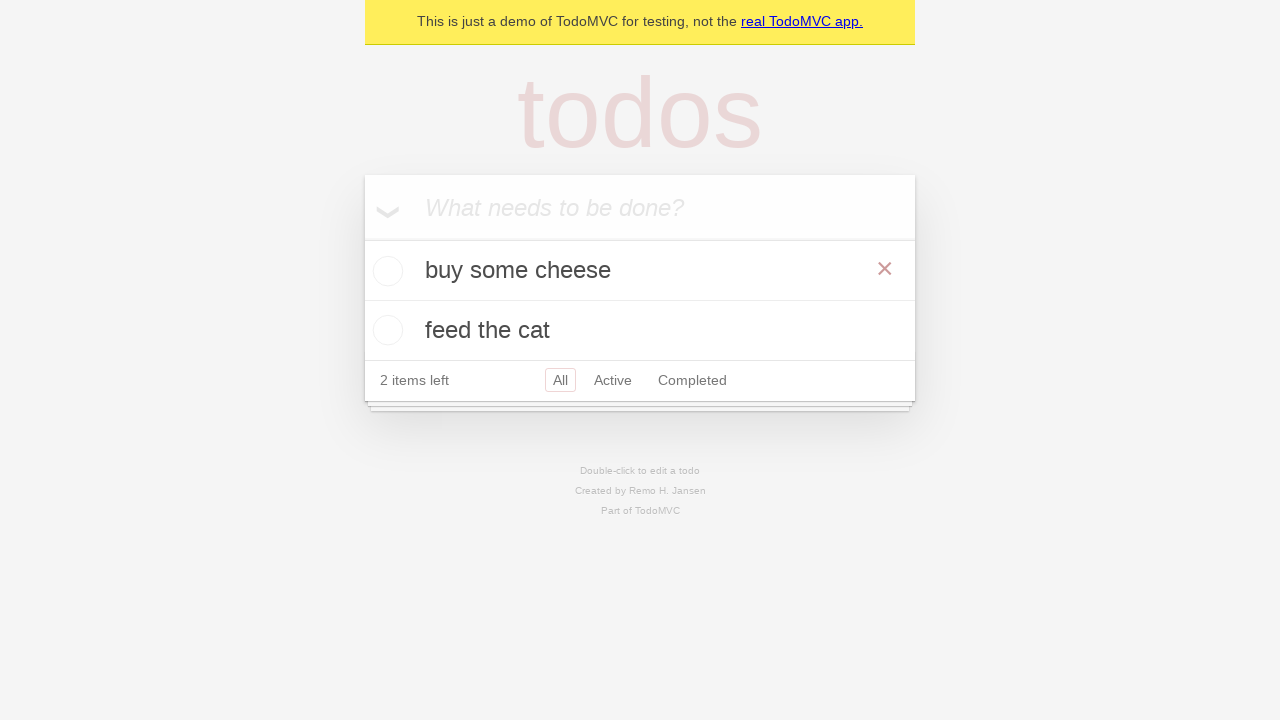